Tests drag and drop functionality by dragging a source element and dropping it onto a target element using click-hold-move-release actions on a jQuery UI demo page.

Starting URL: https://jqueryui.com/resources/demos/droppable/default.html

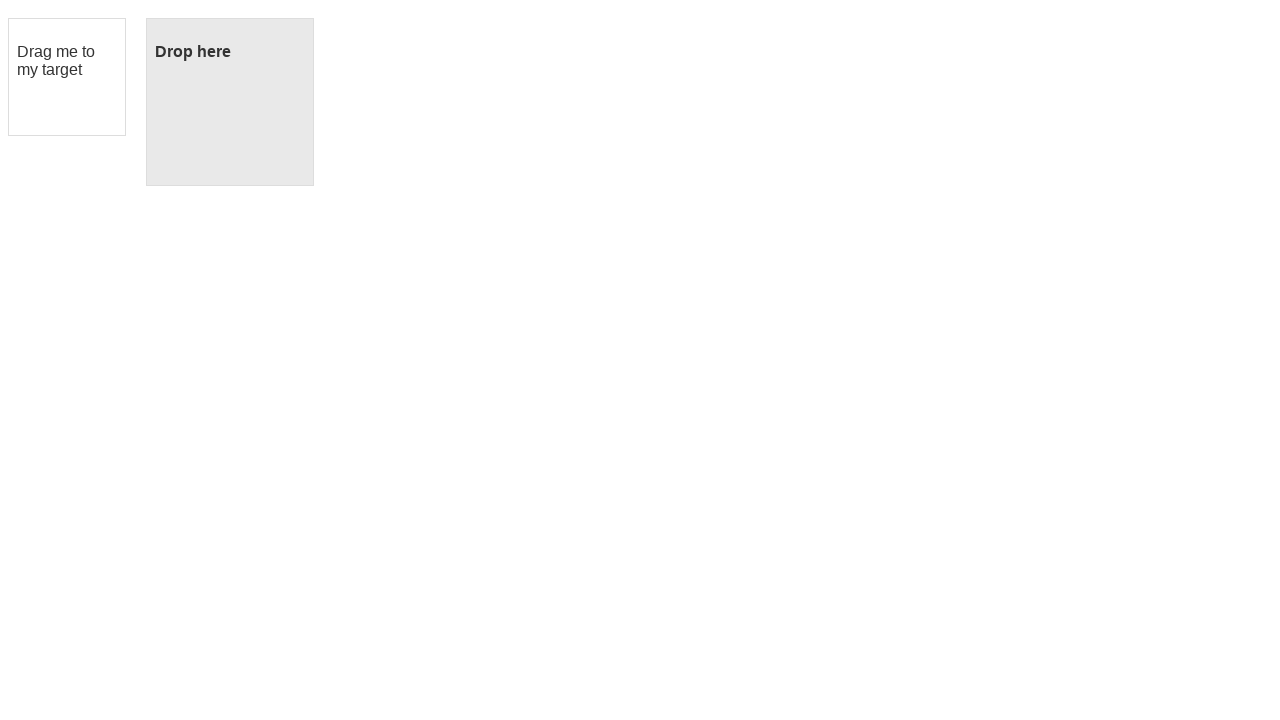

Located the draggable source element
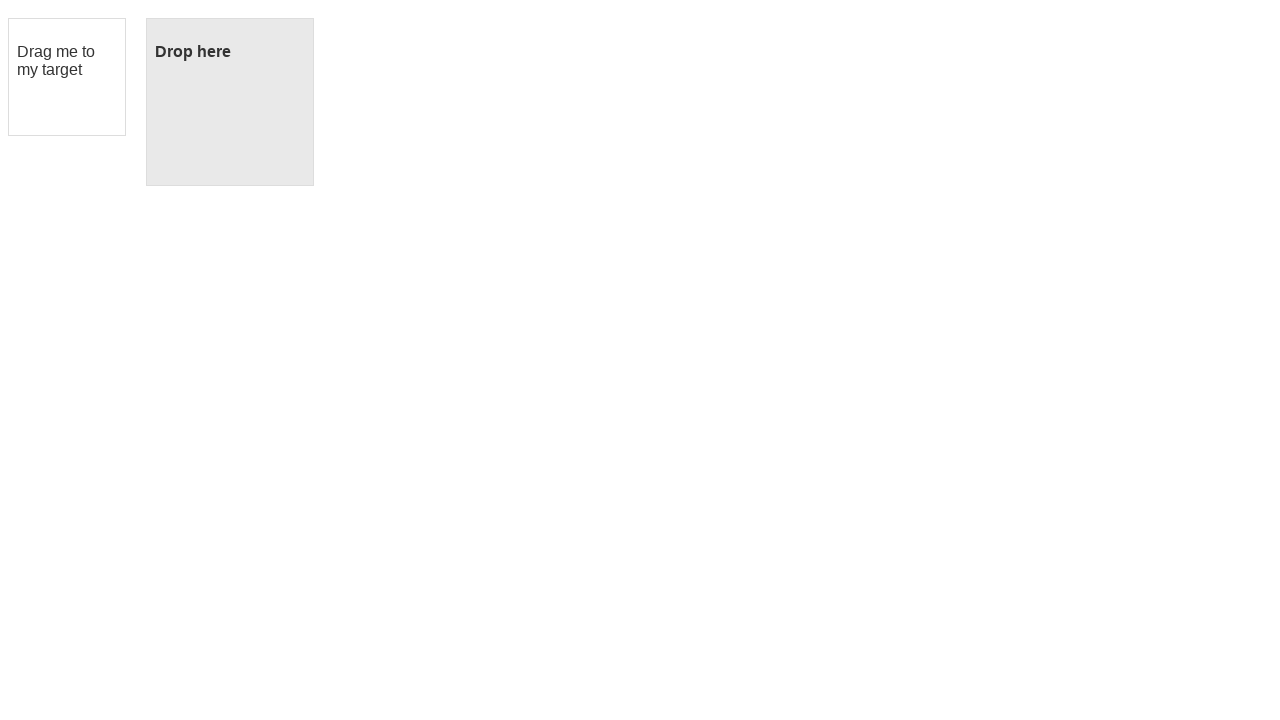

Located the droppable target element
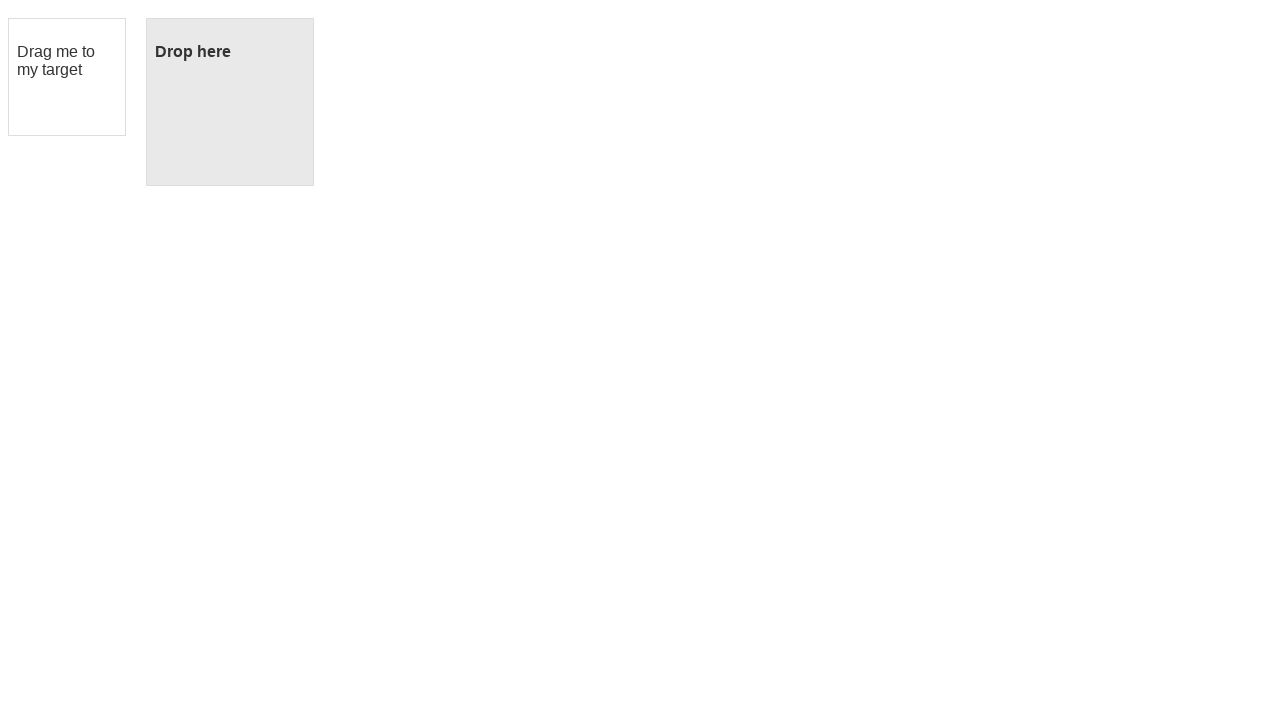

Dragged source element and dropped it onto target element at (230, 102)
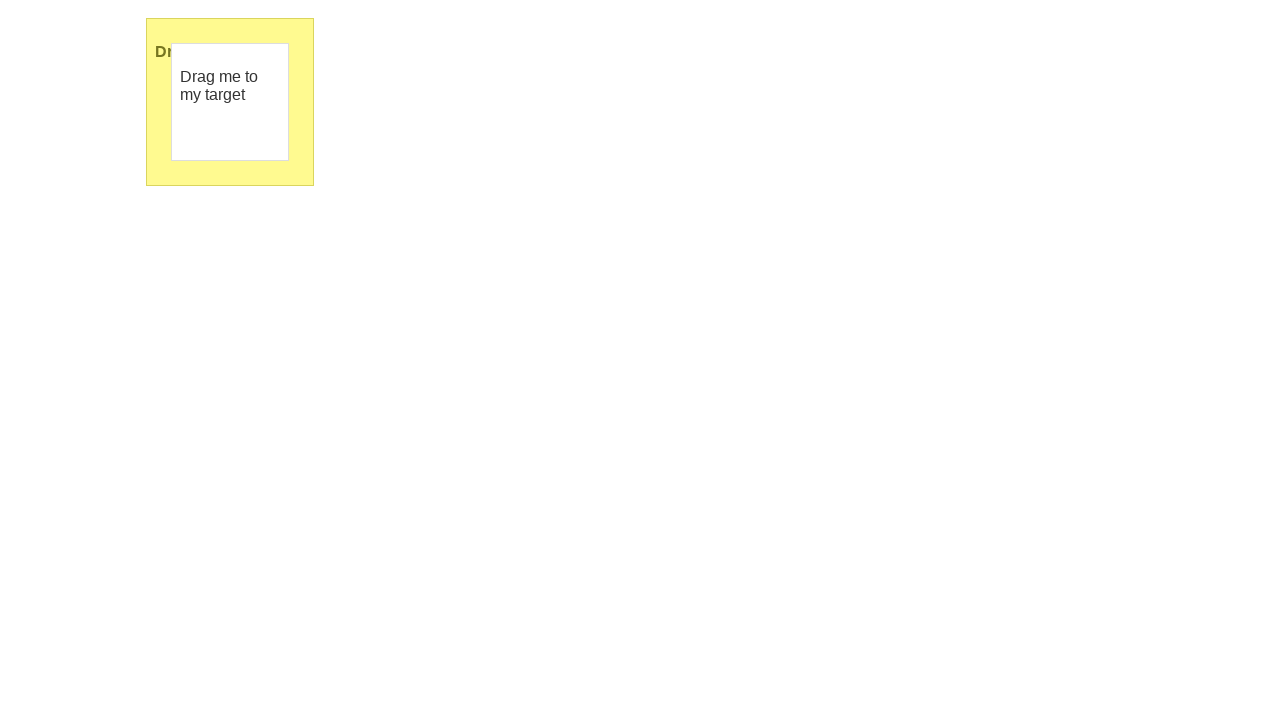

Verified that target element now displays 'Dropped!' text
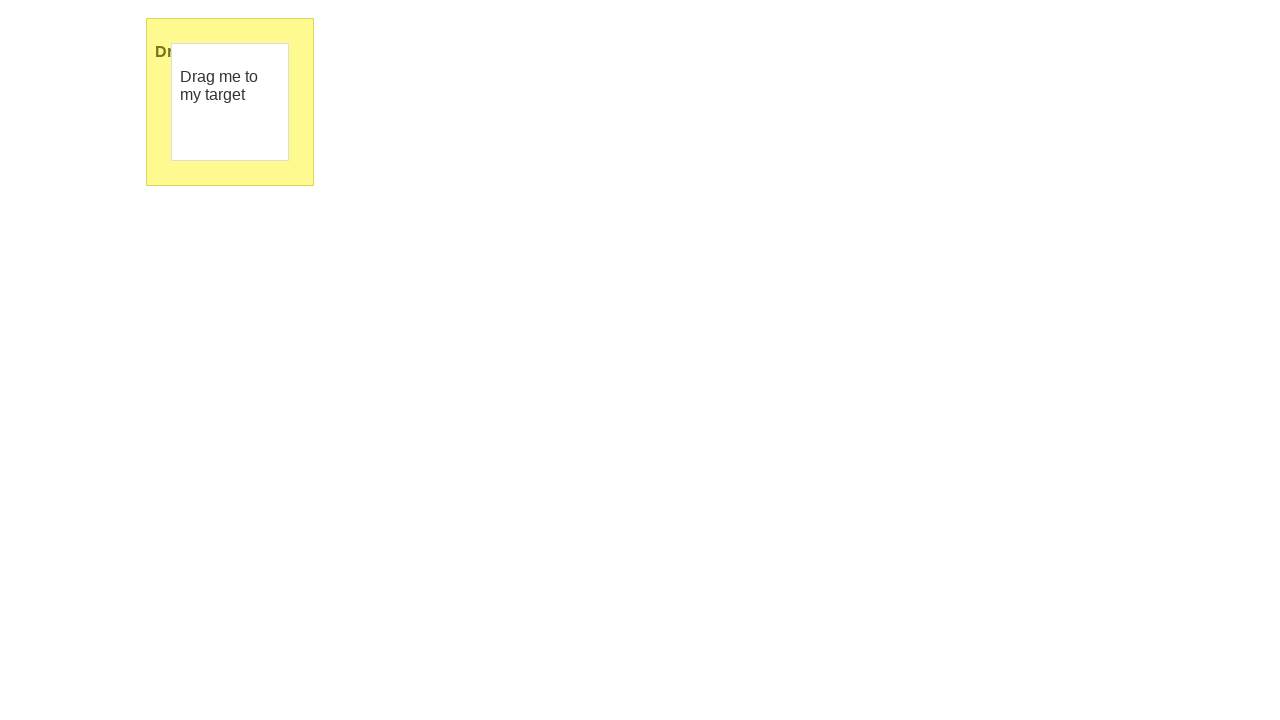

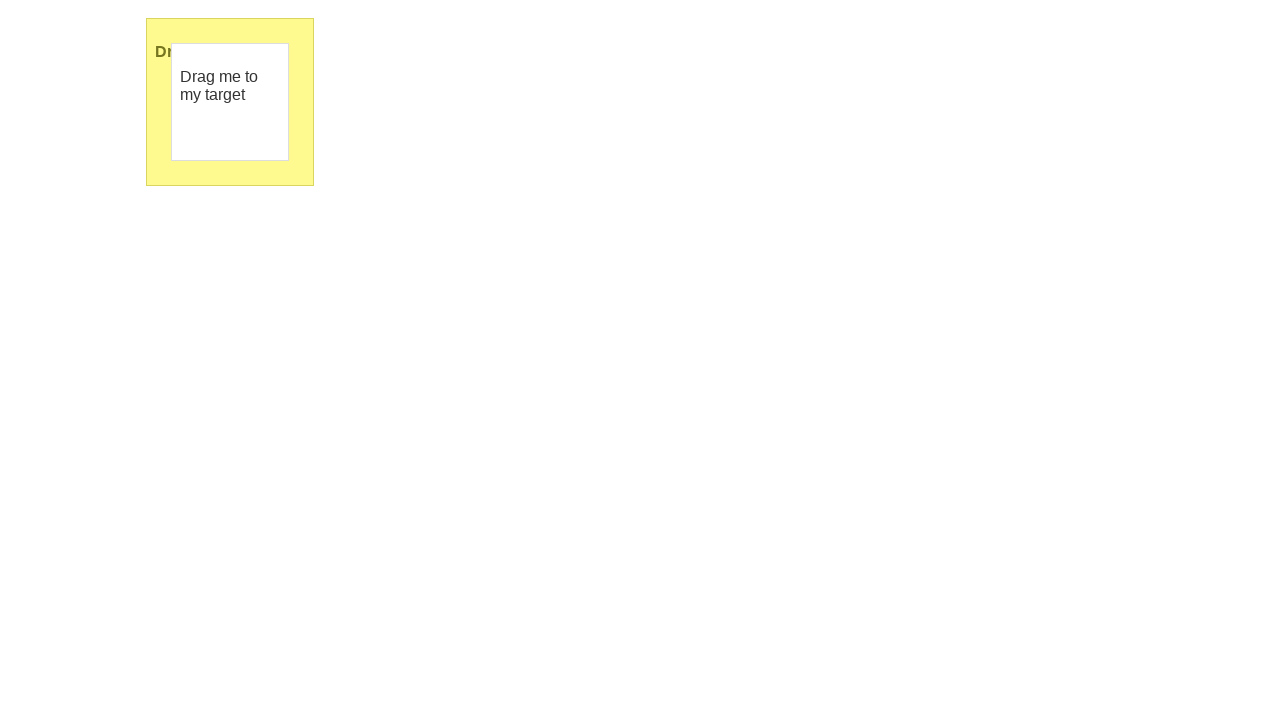